Tests scrollIntoView functionality by scrolling an element into view and verifying the scroll position matches native browser behavior.

Starting URL: http://guinea-pig.webdriver.io

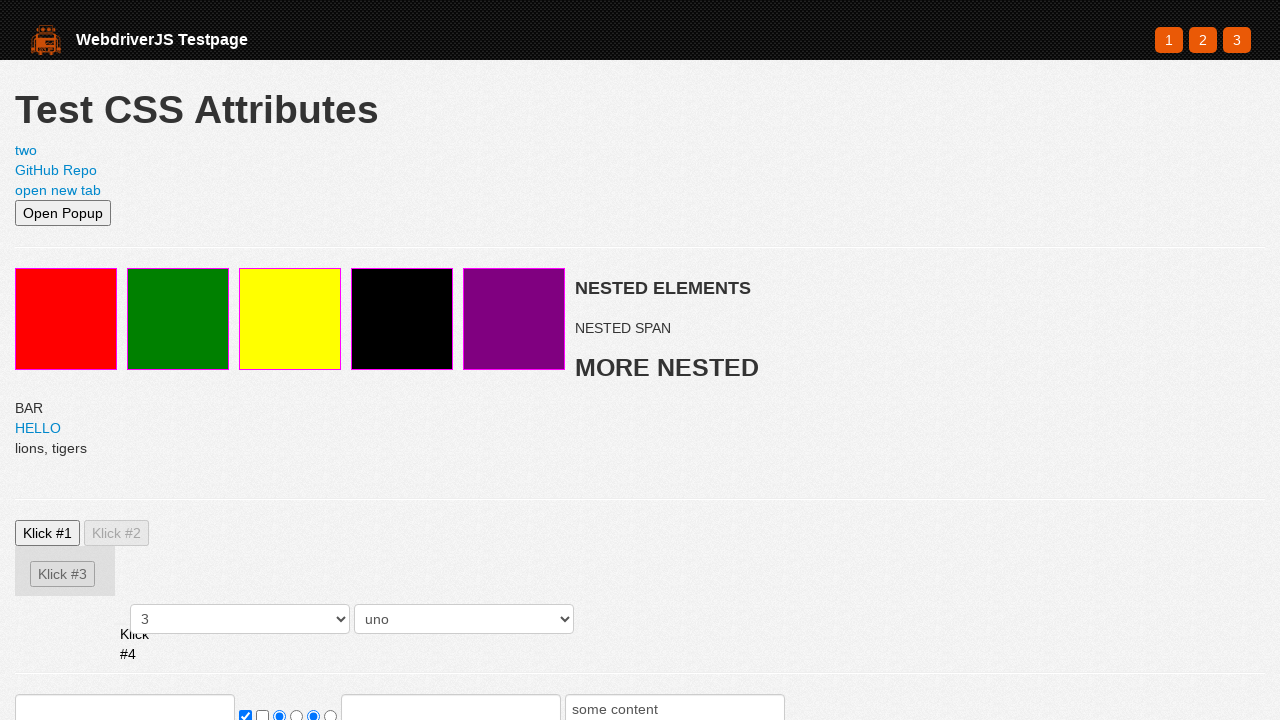

Set viewport size to 500x500
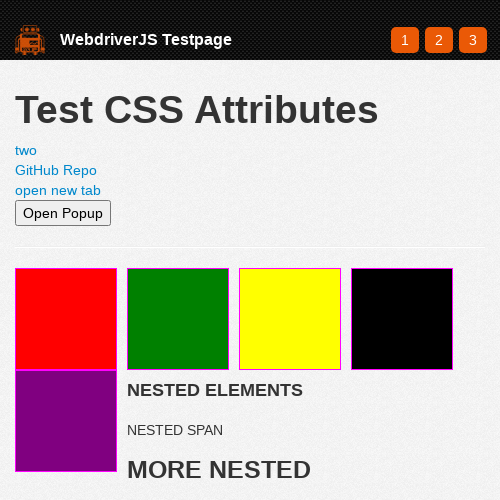

Located search input element
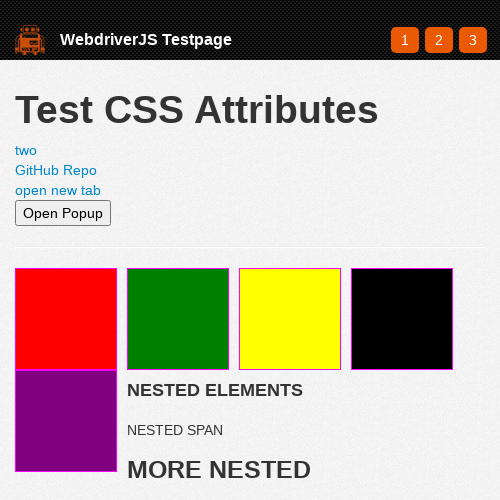

Scrolled search input element into view
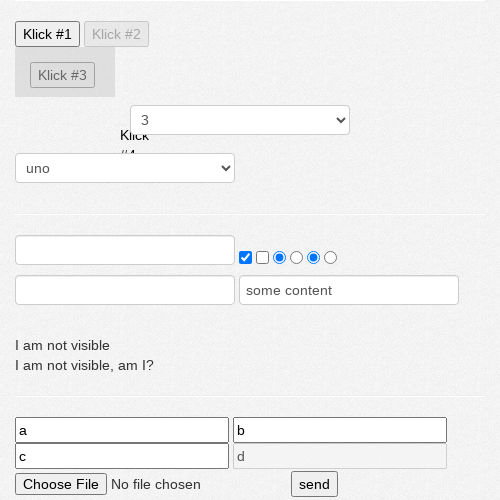

Retrieved scroll position: 601
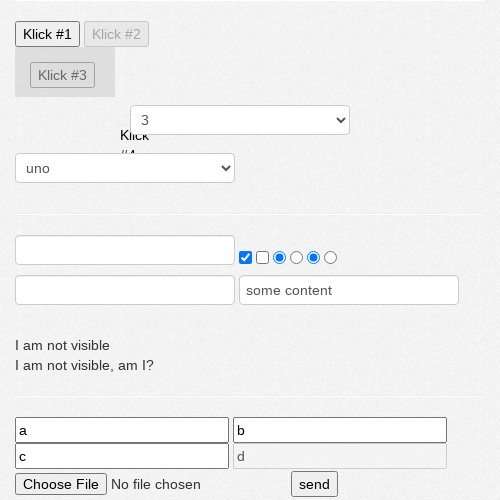

Verified scroll position >= 0 (actual: 601)
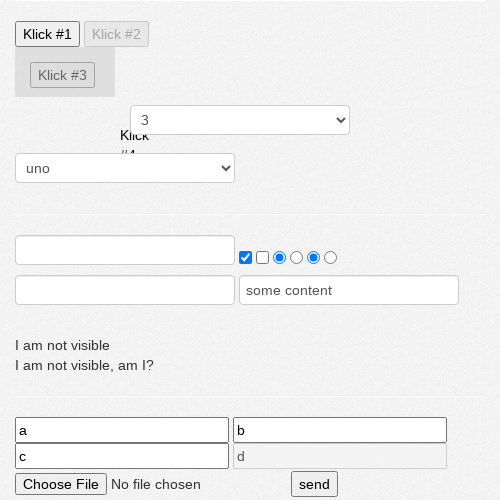

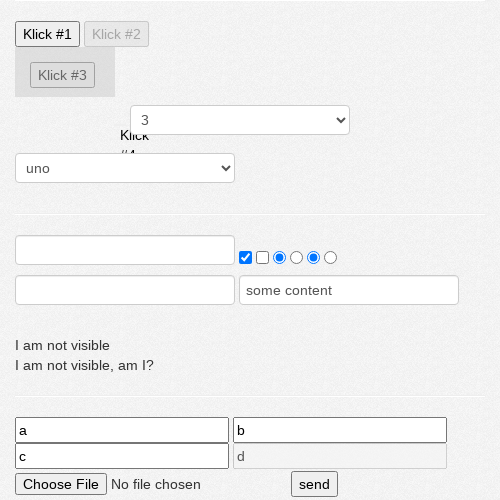